Tests drag and drop functionality on jQuery UI demo page by dragging an element and dropping it onto a target droppable area within an iframe

Starting URL: http://jqueryui.com/droppable/

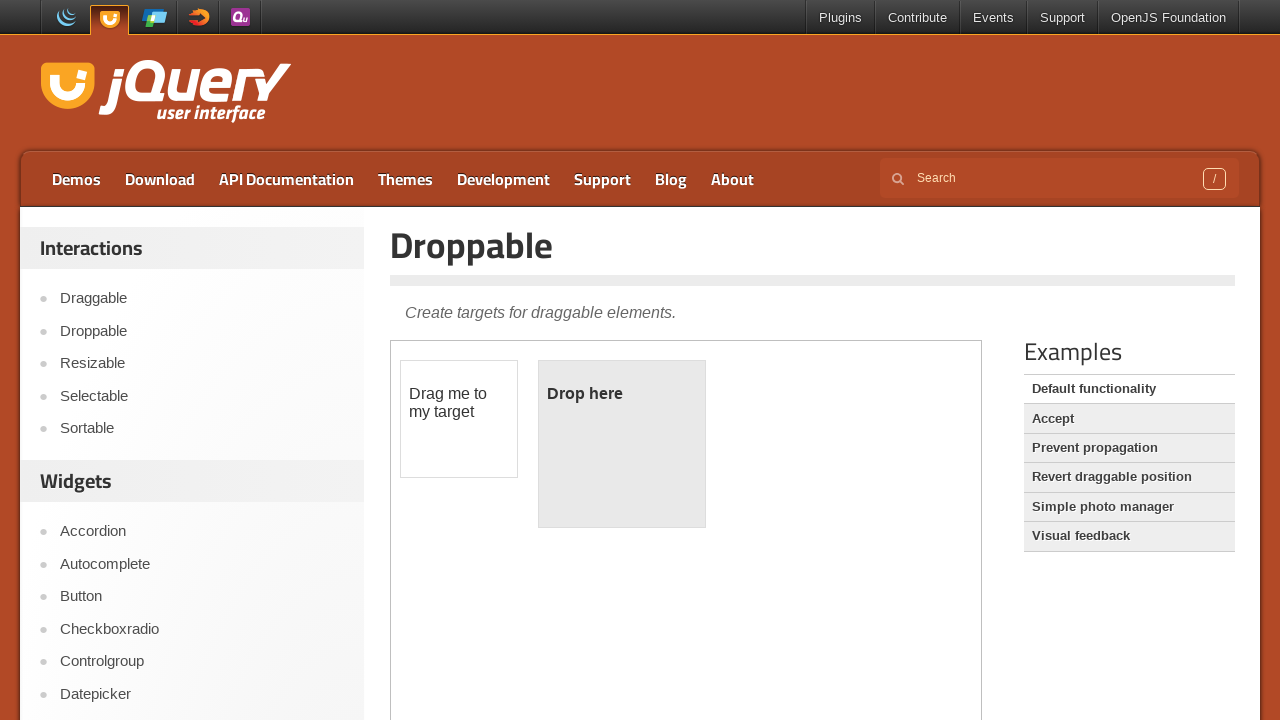

Located the demo iframe
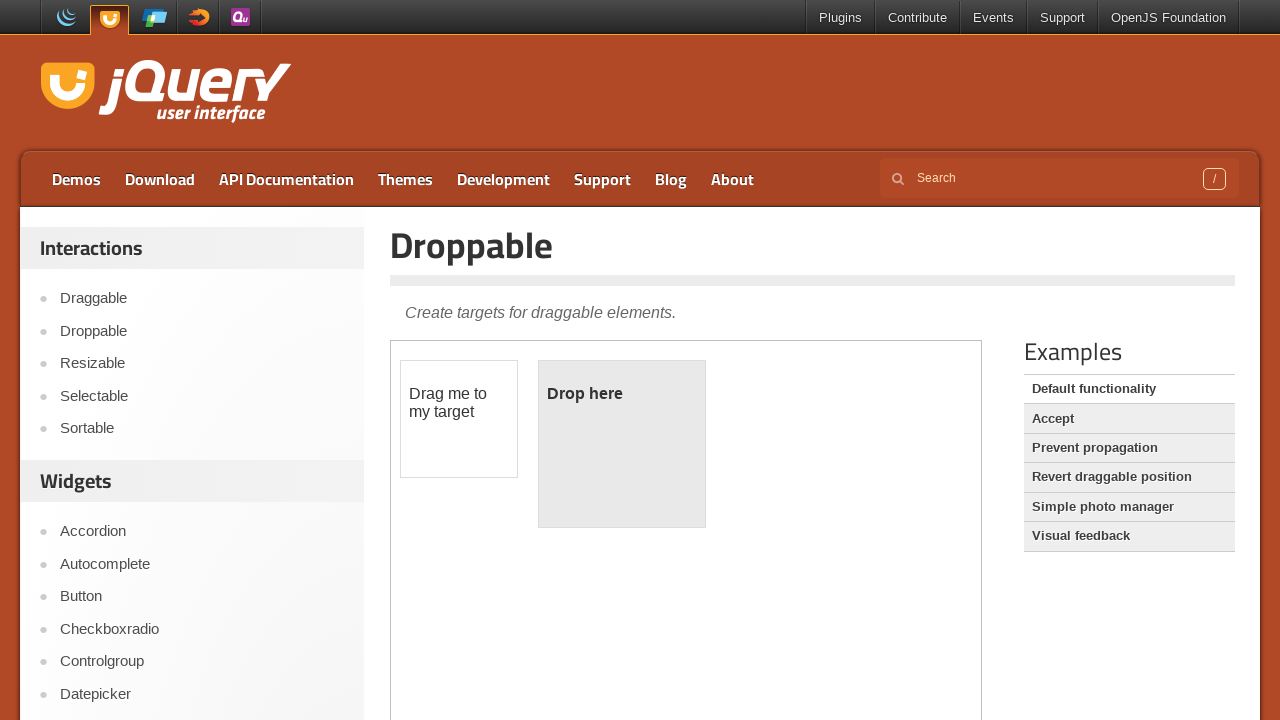

Located the draggable element with id 'draggable'
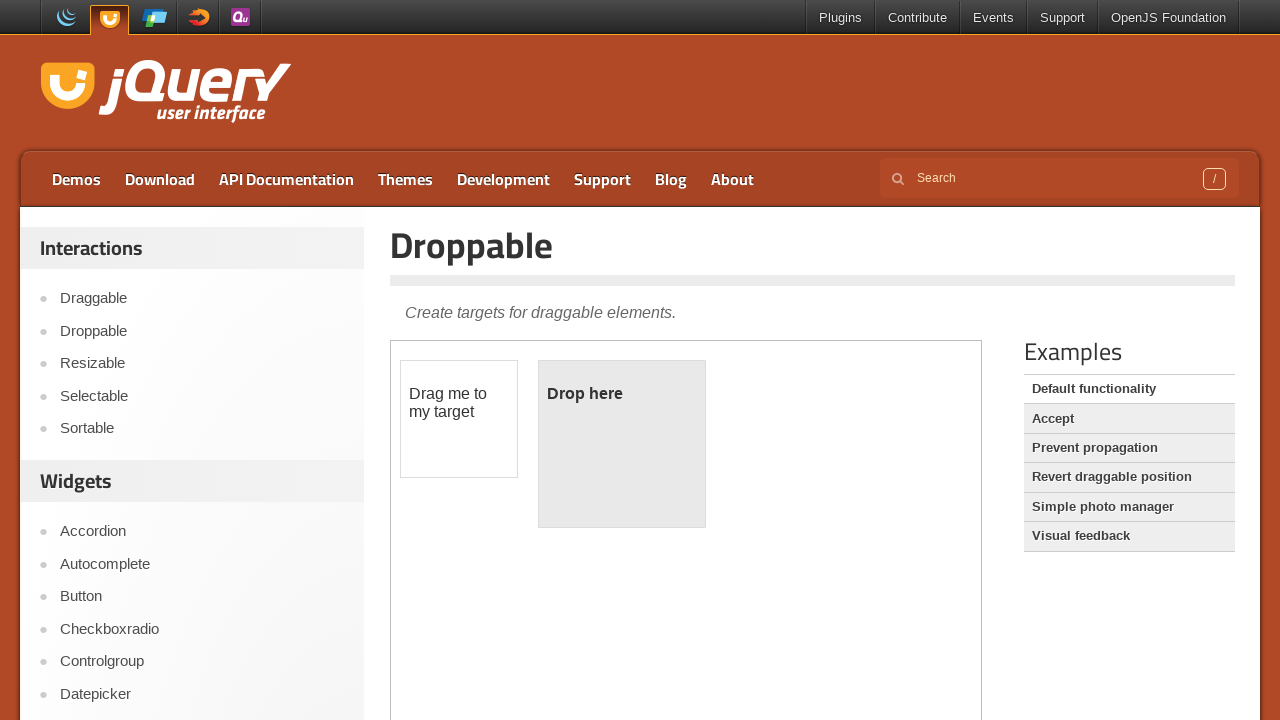

Located the droppable element with id 'droppable'
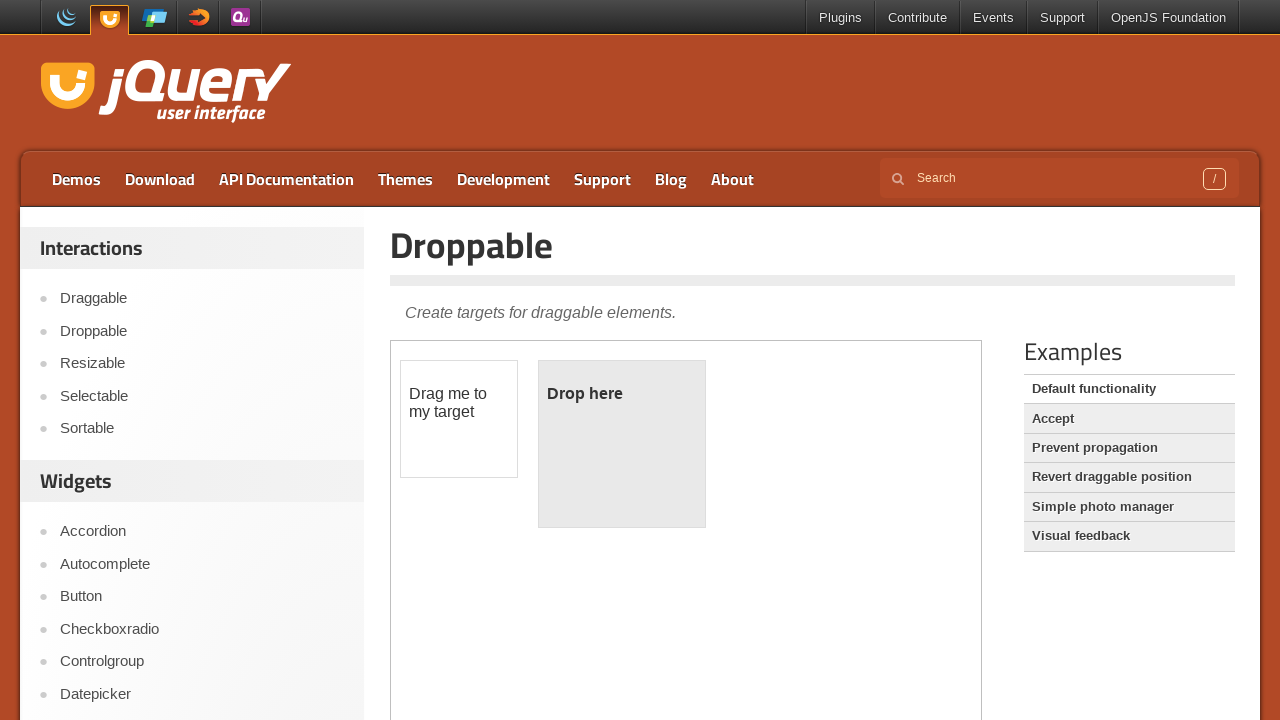

Dragged element from draggable to droppable area at (622, 444)
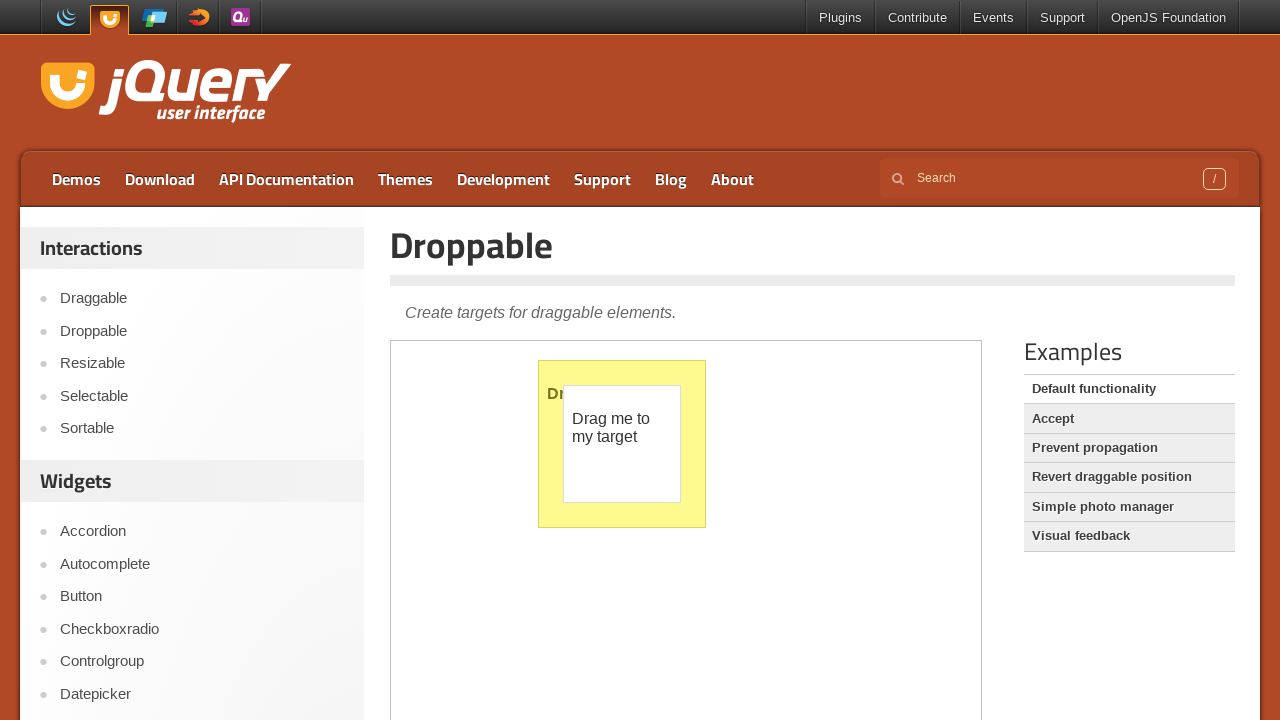

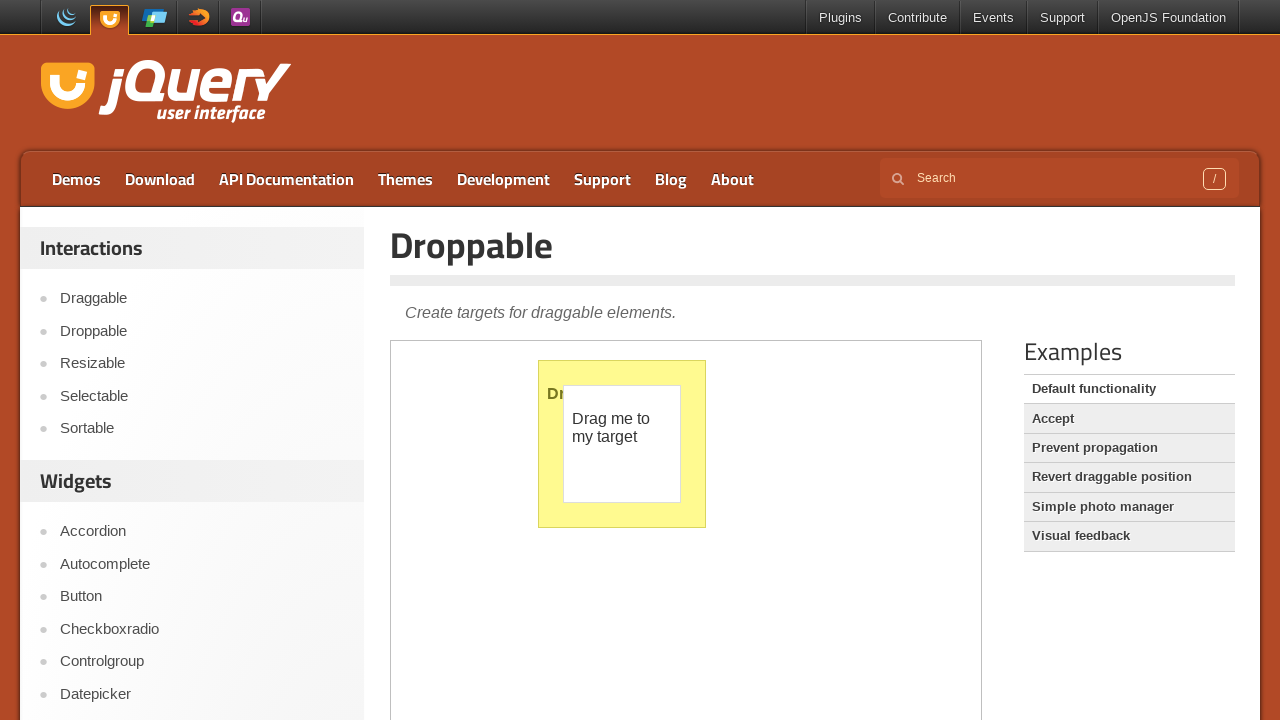